Tests that edits are cancelled when pressing Escape key.

Starting URL: https://demo.playwright.dev/todomvc

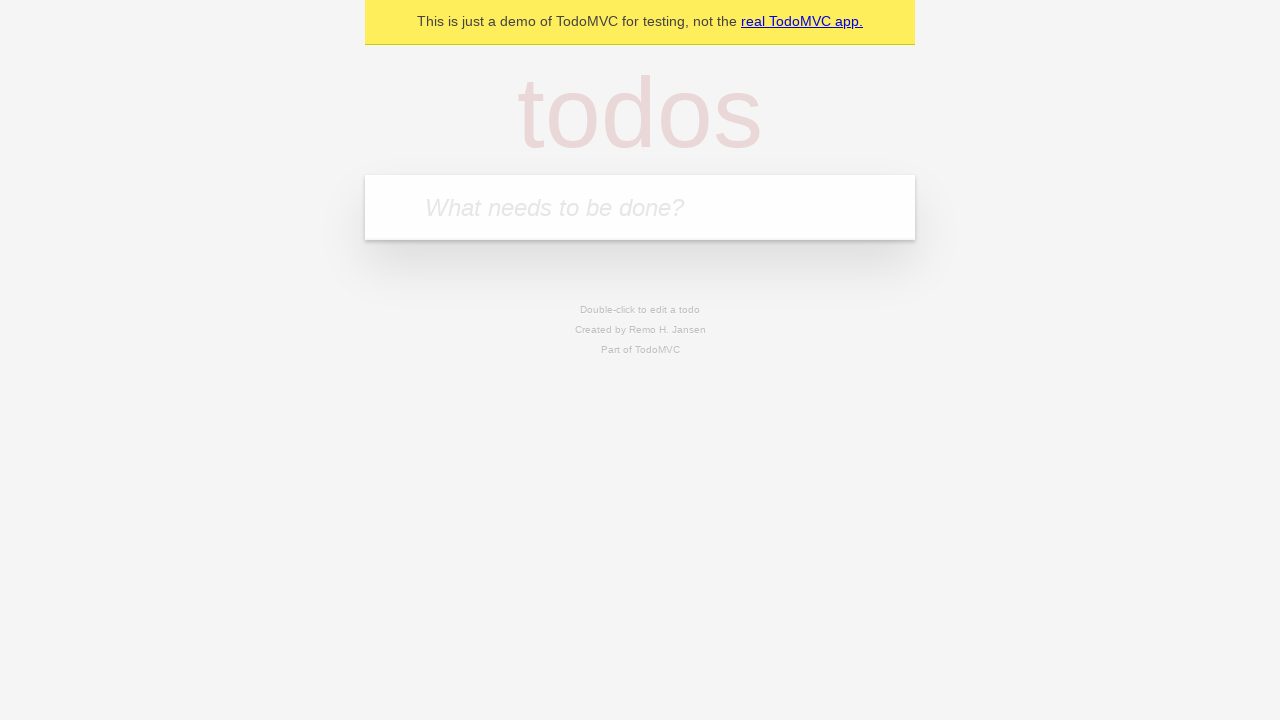

Filled todo input with 'buy some cheese' on internal:attr=[placeholder="What needs to be done?"i]
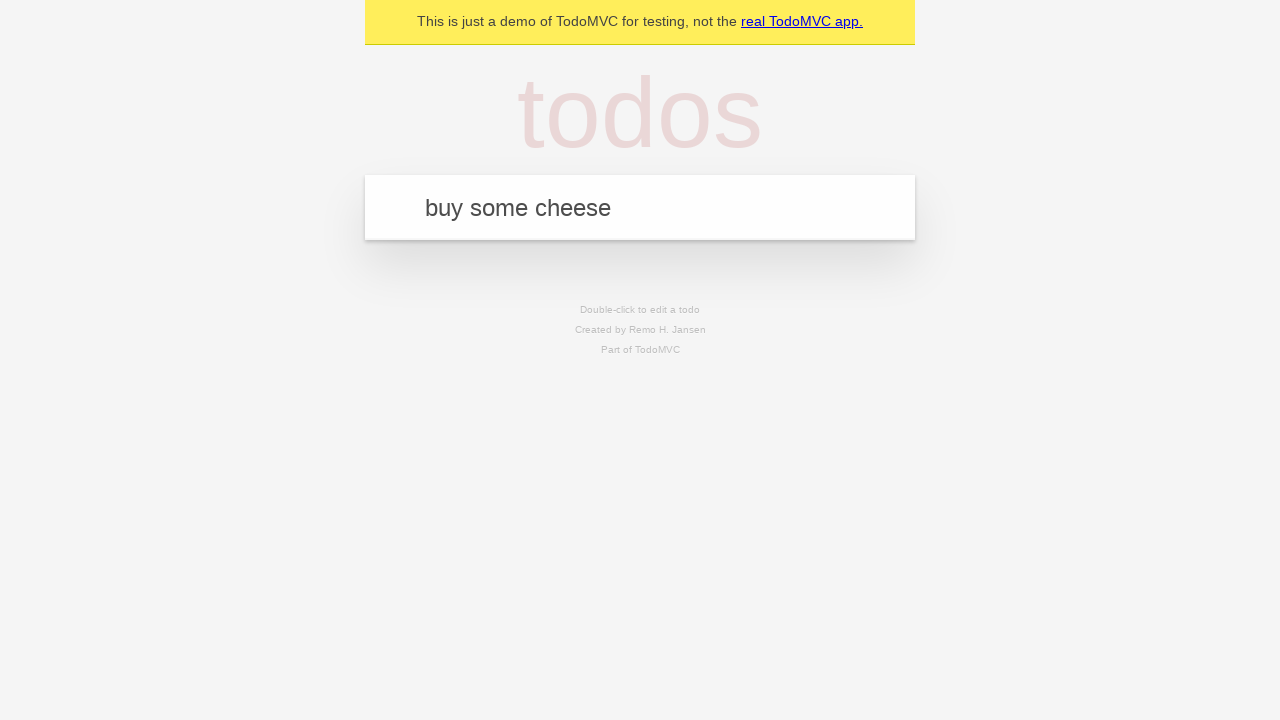

Pressed Enter to add first todo on internal:attr=[placeholder="What needs to be done?"i]
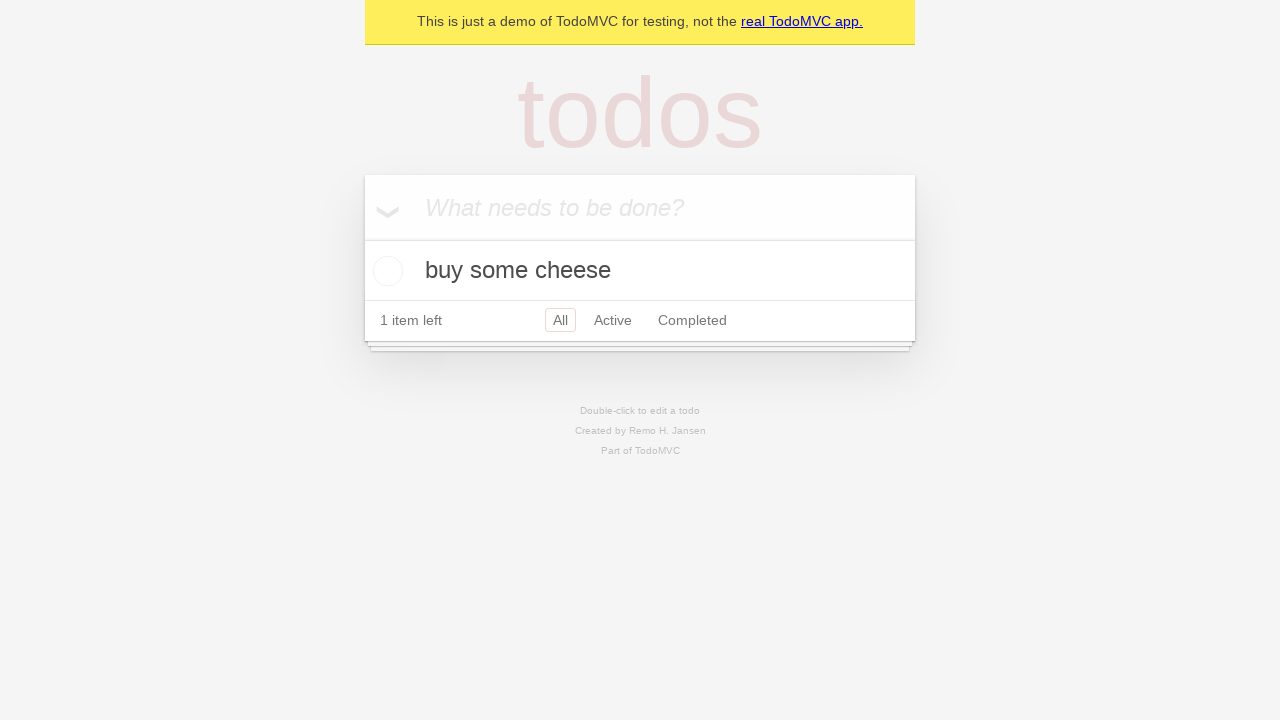

Filled todo input with 'feed the cat' on internal:attr=[placeholder="What needs to be done?"i]
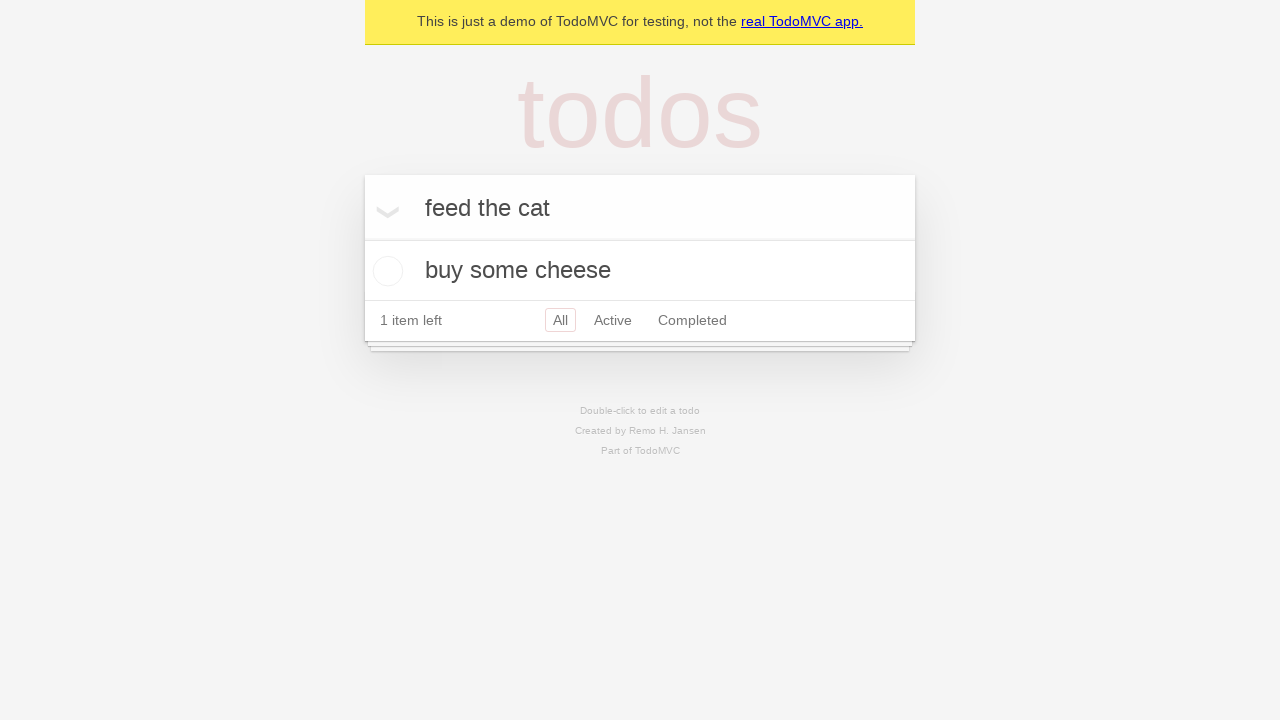

Pressed Enter to add second todo on internal:attr=[placeholder="What needs to be done?"i]
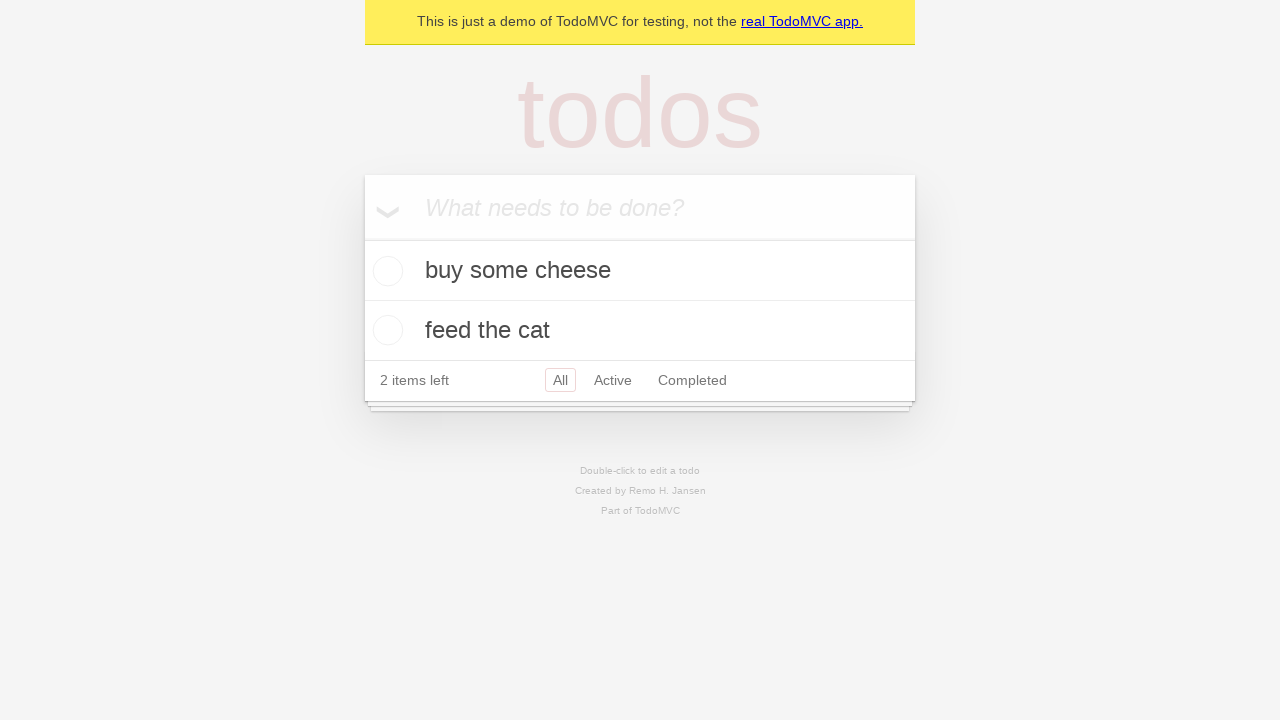

Filled todo input with 'book a doctors appointment' on internal:attr=[placeholder="What needs to be done?"i]
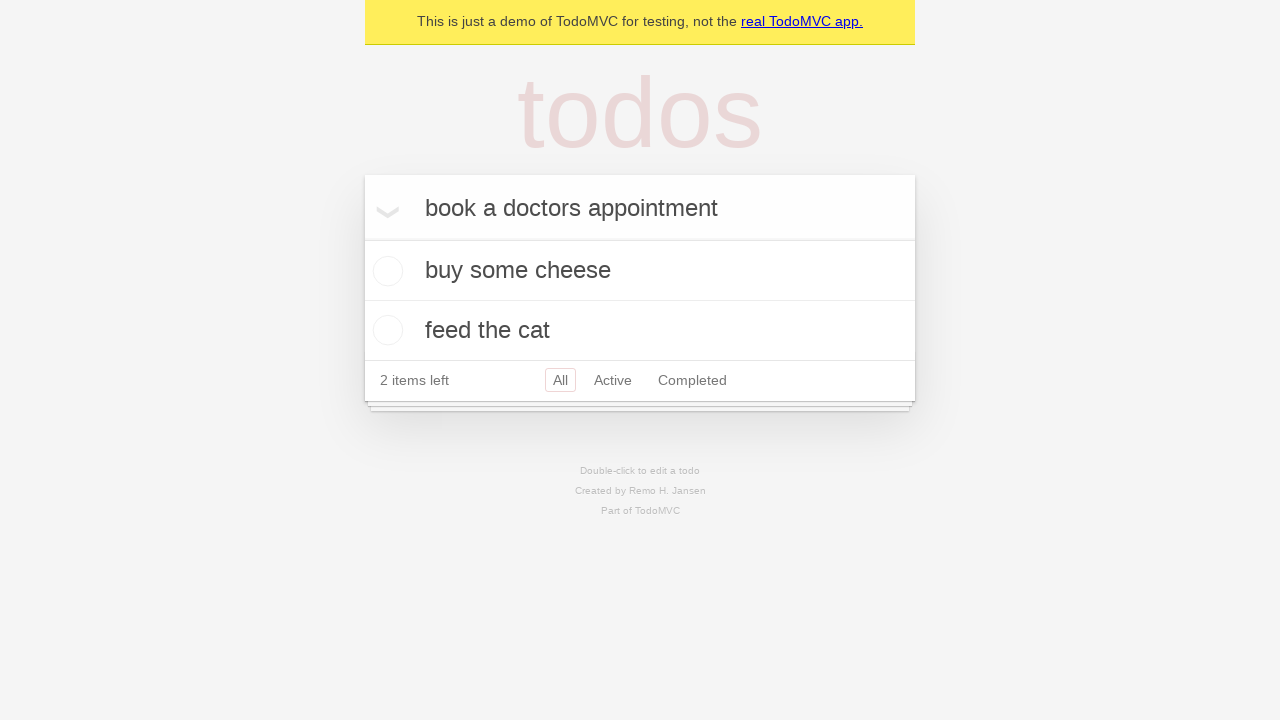

Pressed Enter to add third todo on internal:attr=[placeholder="What needs to be done?"i]
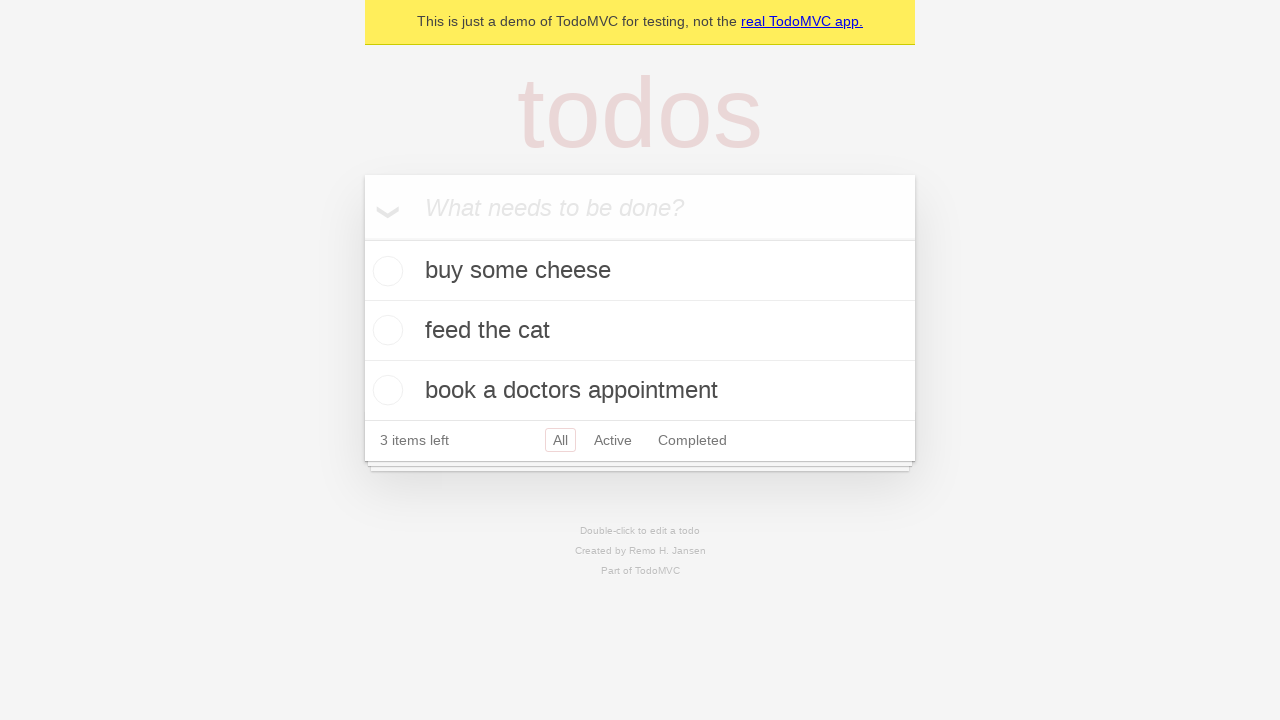

Double-clicked second todo item to enter edit mode at (640, 331) on internal:testid=[data-testid="todo-item"s] >> nth=1
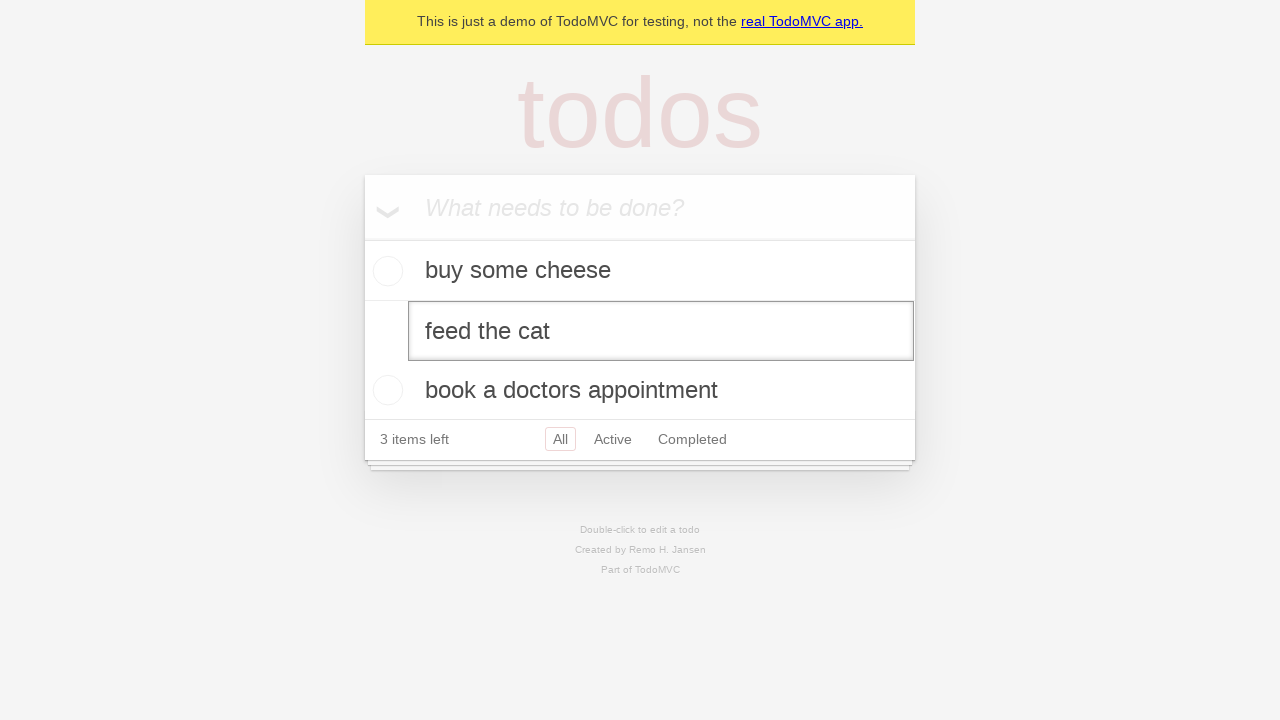

Filled edit field with 'buy some sausages' on internal:testid=[data-testid="todo-item"s] >> nth=1 >> internal:role=textbox[nam
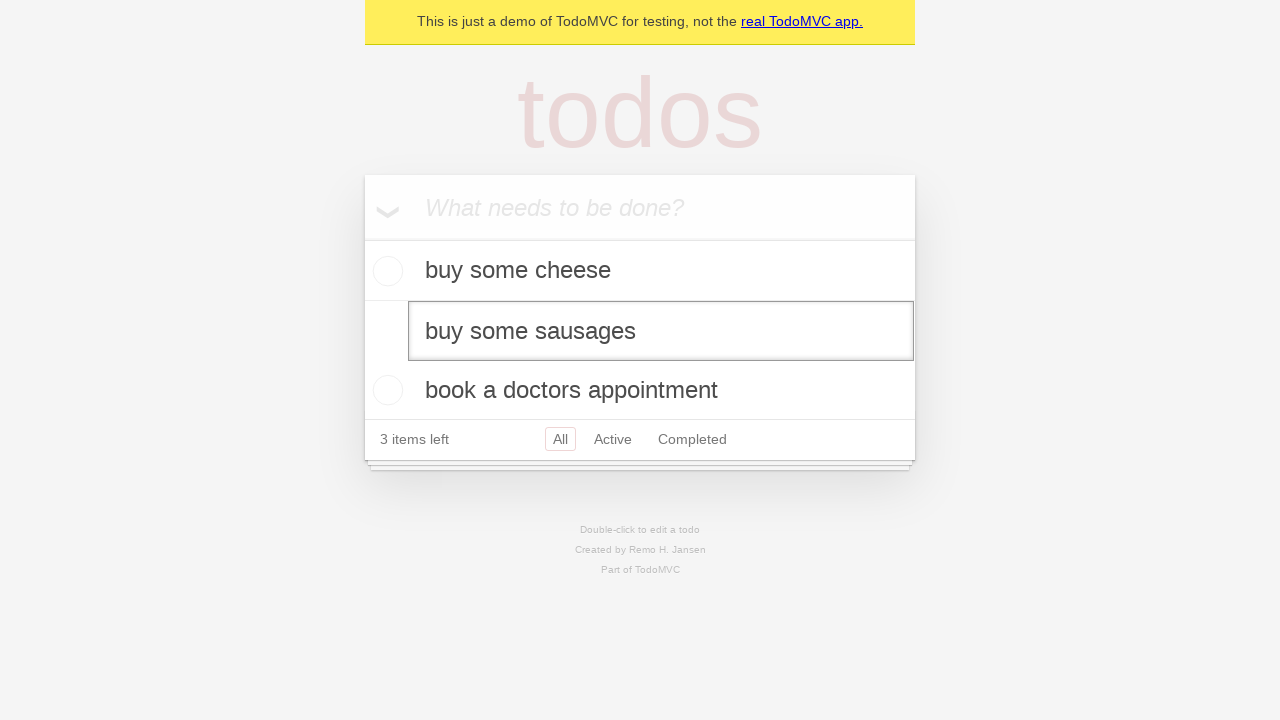

Pressed Escape key to cancel edits on internal:testid=[data-testid="todo-item"s] >> nth=1 >> internal:role=textbox[nam
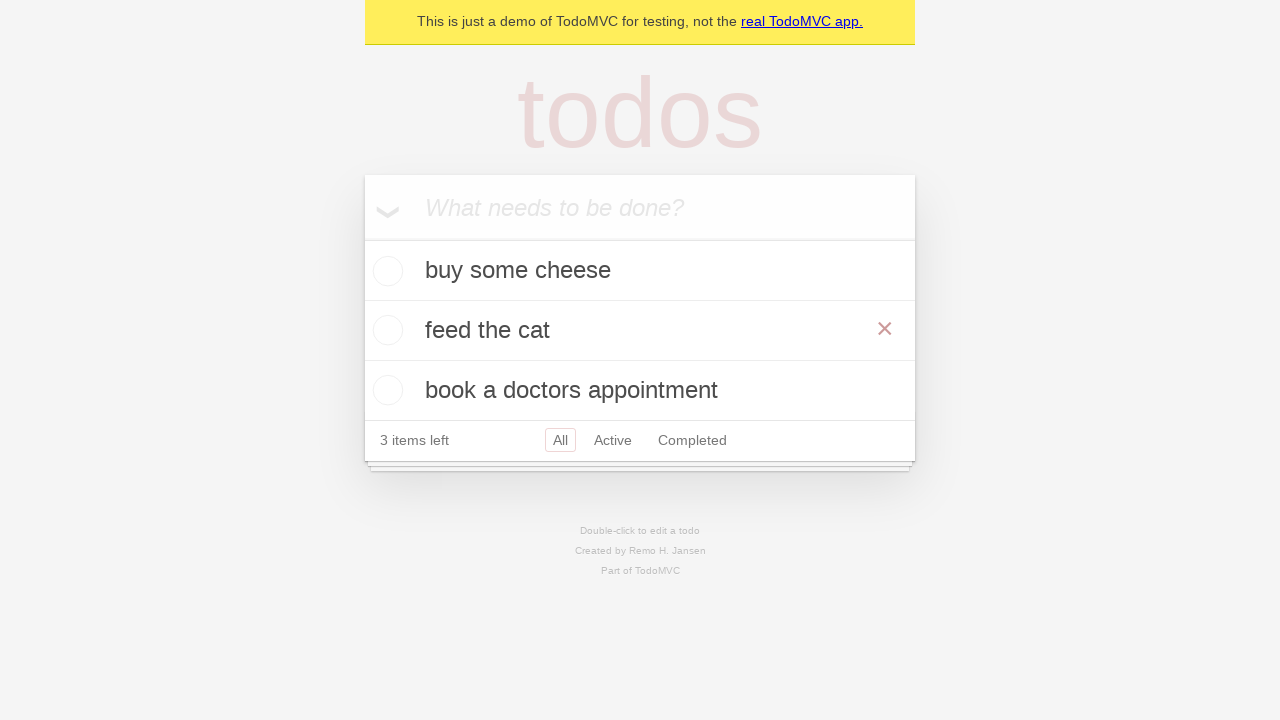

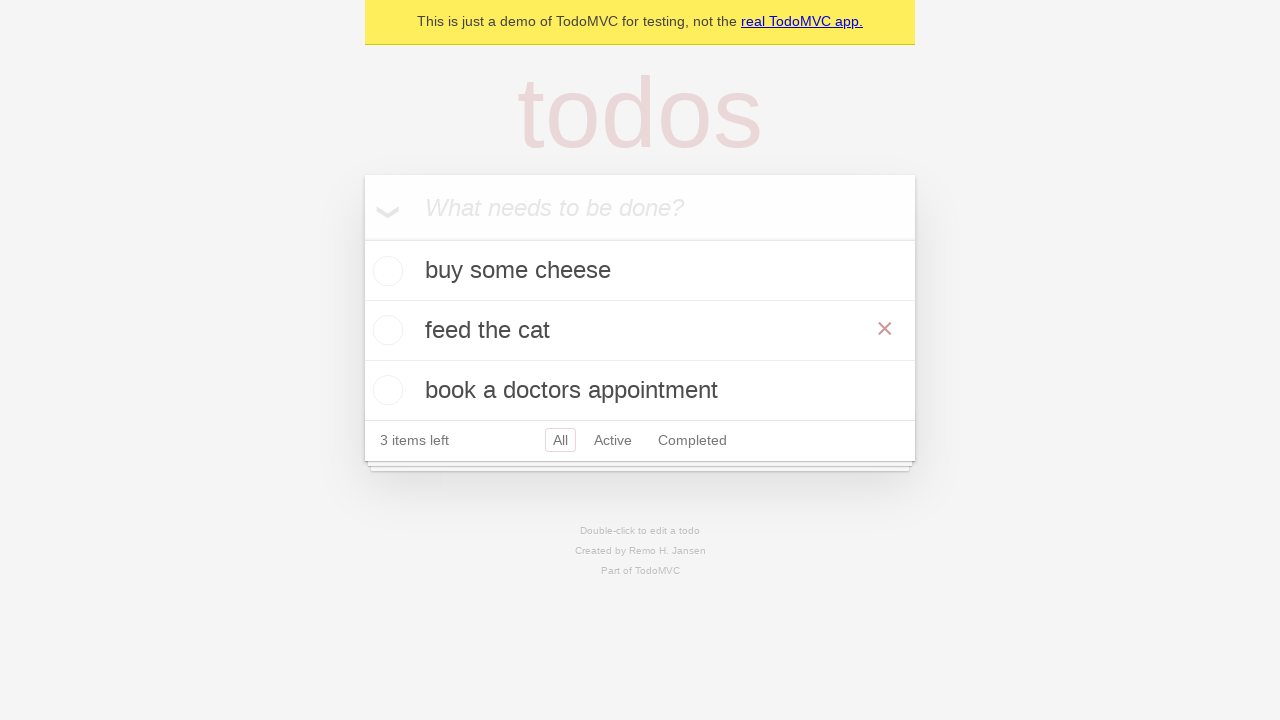